Tests static dropdown selection with different methods (by index, value, visible text), interacts with a passenger count dropdown by clicking increment buttons, and tests checkbox selection functionality on a flight booking practice page.

Starting URL: https://rahulshettyacademy.com/dropdownsPractise/#

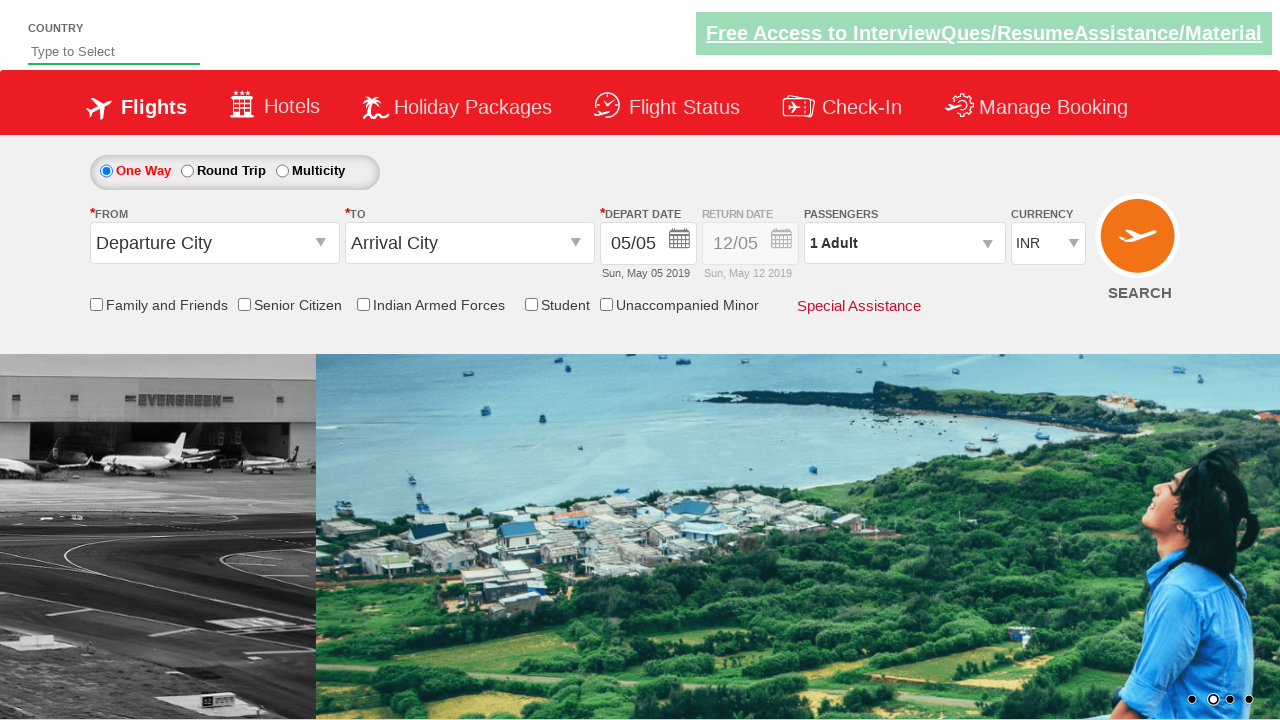

Selected currency dropdown by index 1 (AED) on select[name*='DropDownListCurrency']
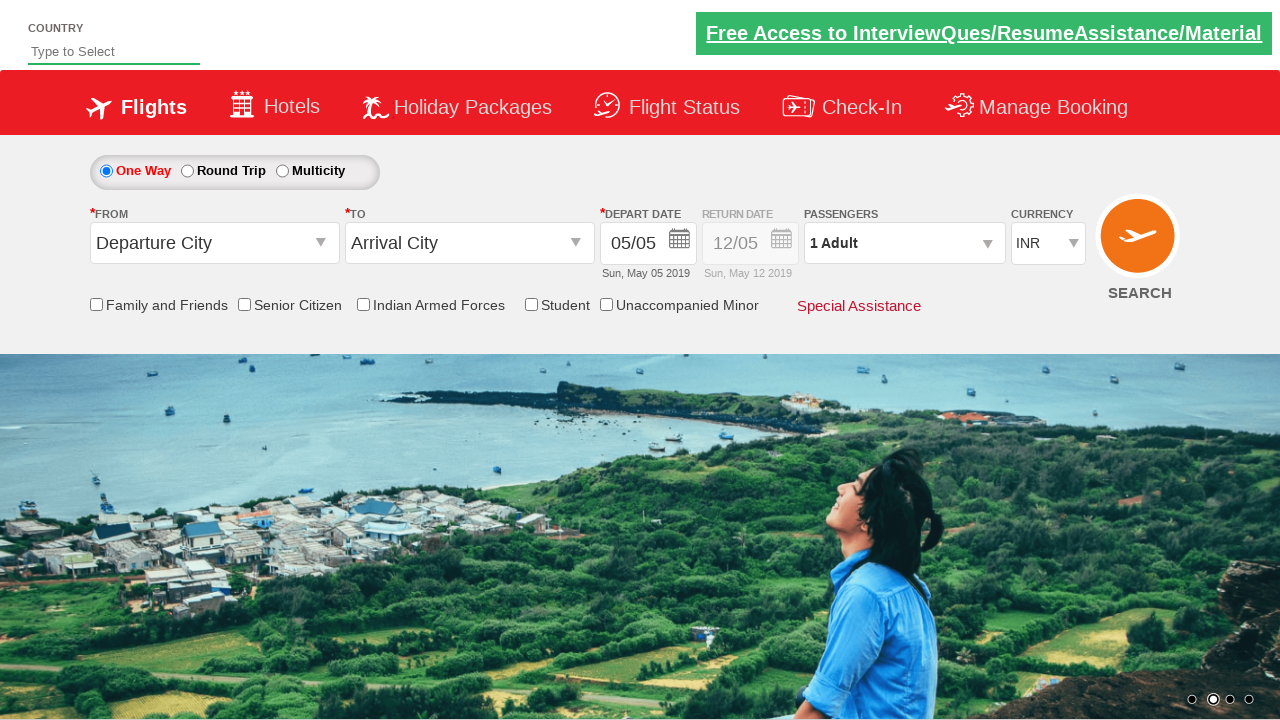

Selected currency dropdown by value (USD) on select[name*='DropDownListCurrency']
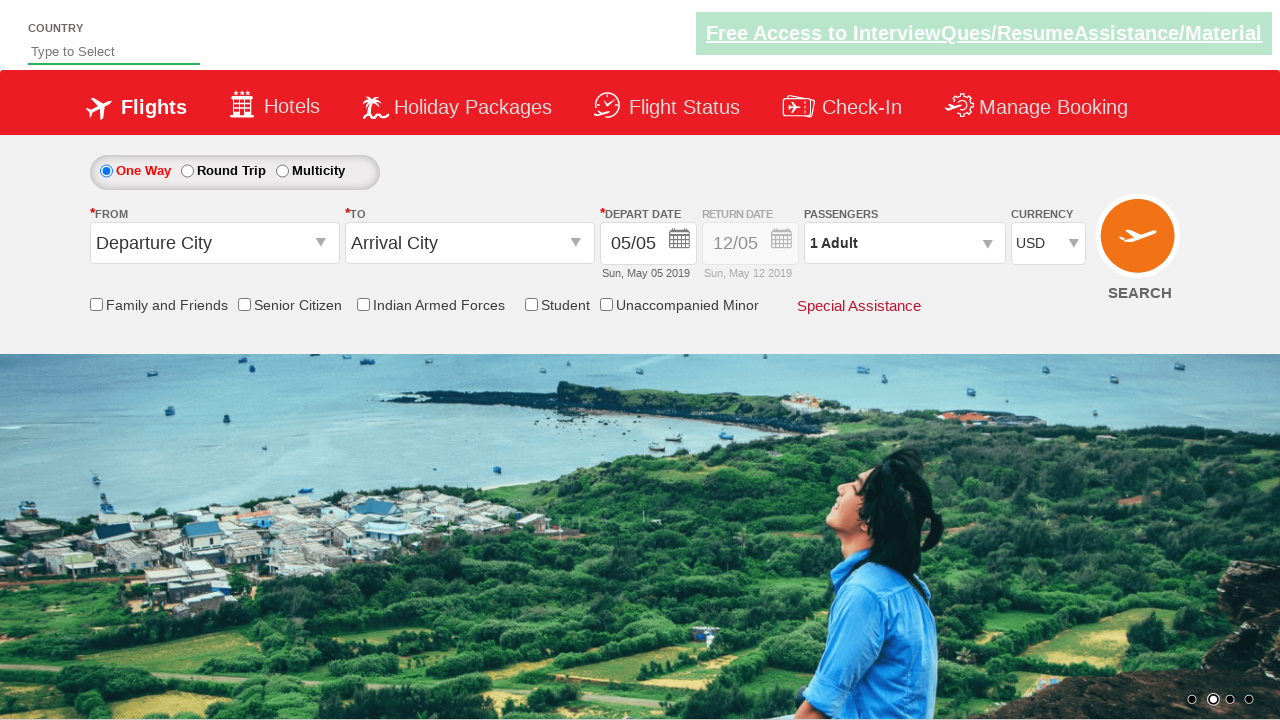

Selected currency dropdown by visible text (INR) on select[name*='DropDownListCurrency']
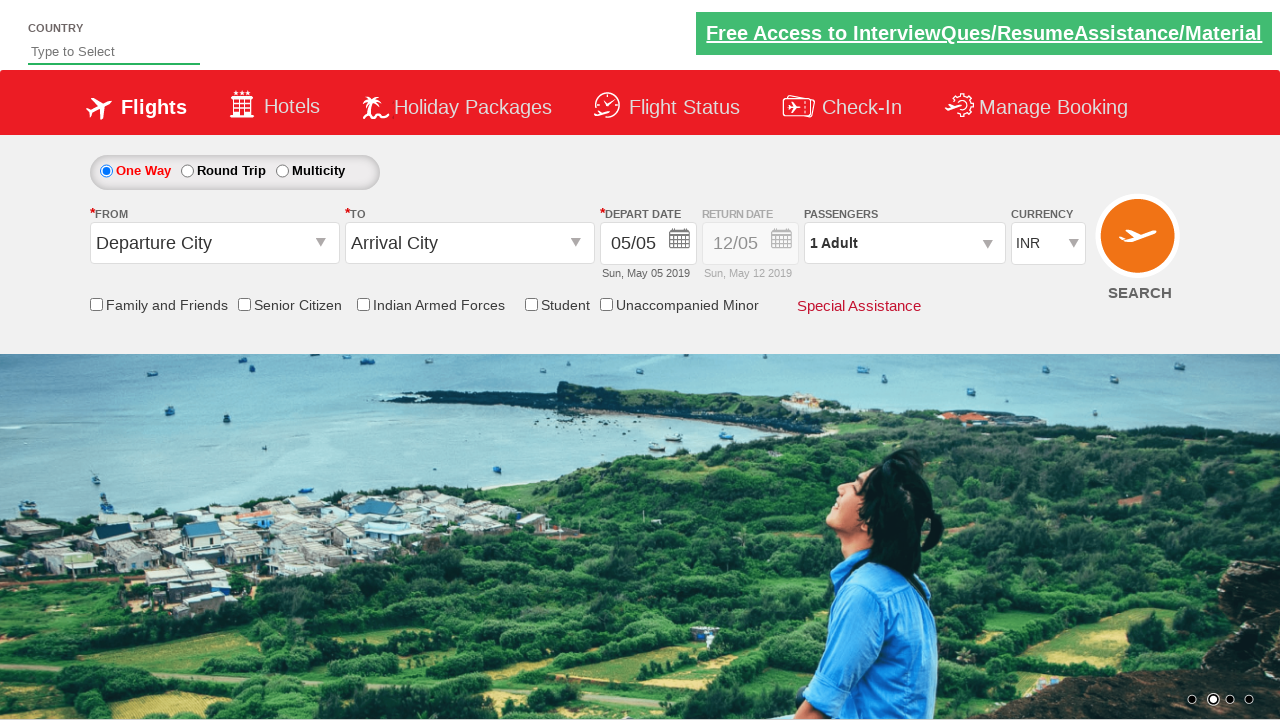

Clicked on passenger info dropdown to open at (904, 243) on #divpaxinfo
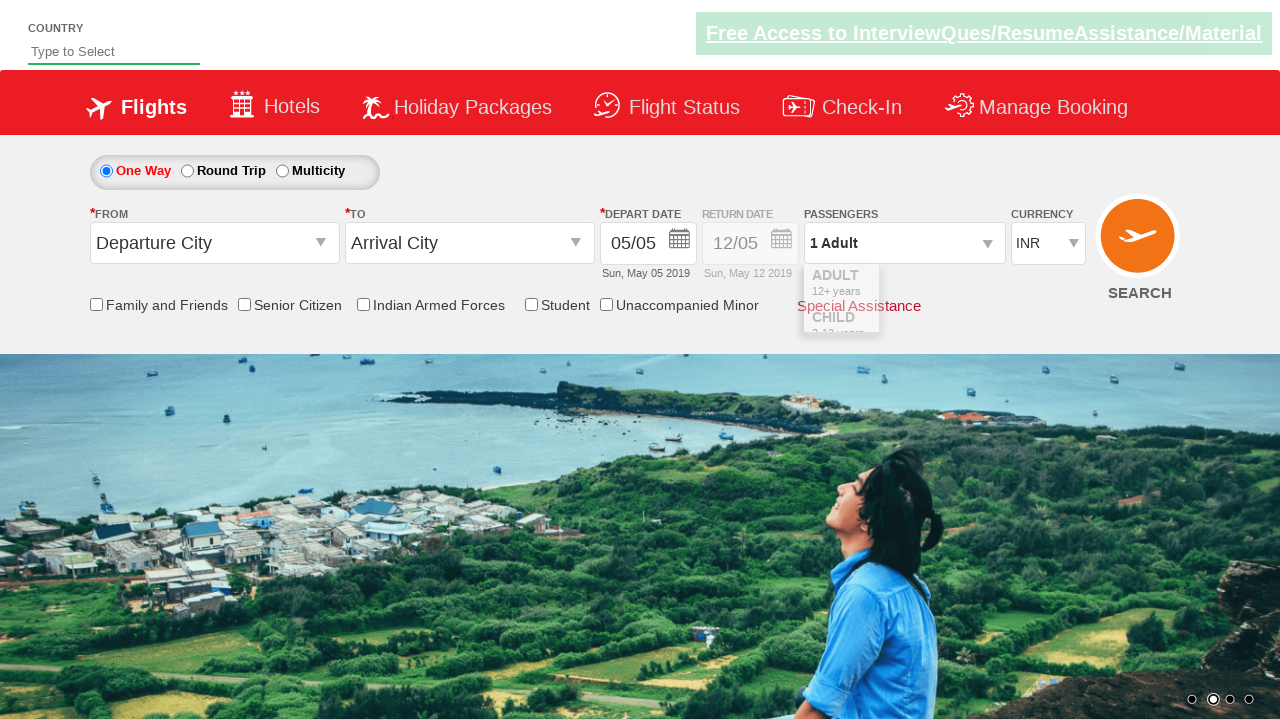

Waited 1000ms for passenger dropdown to fully load
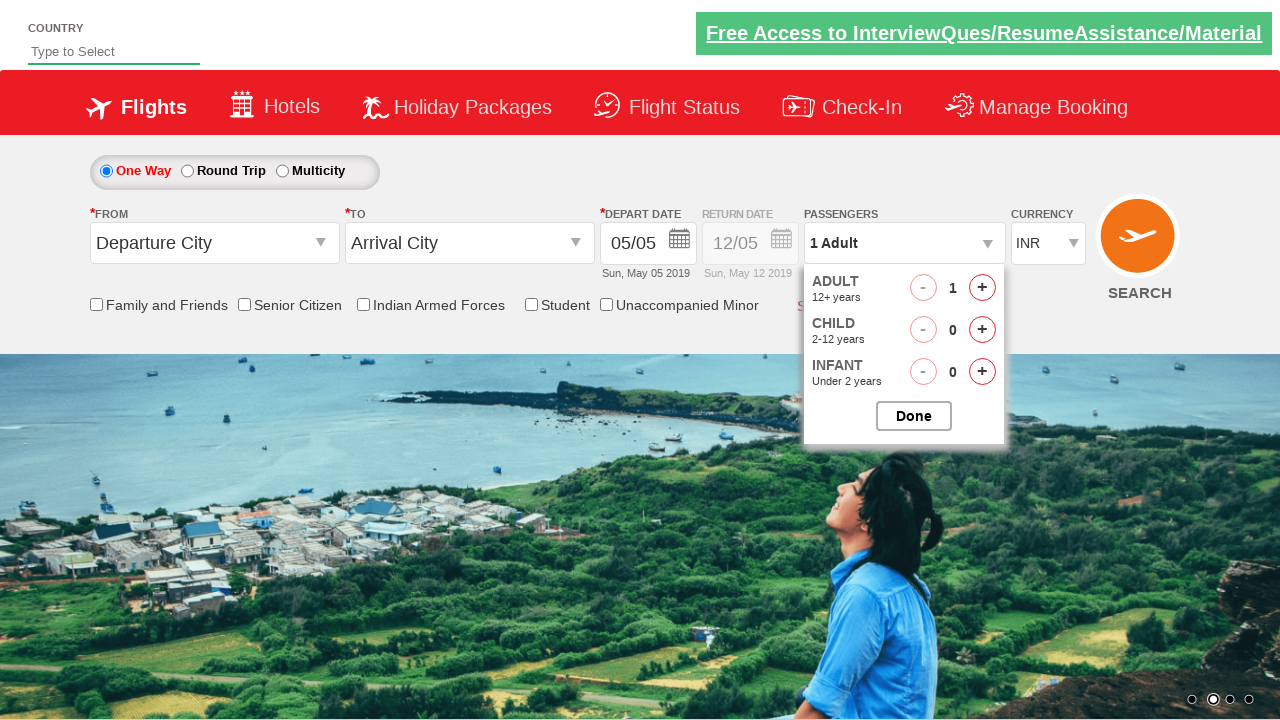

Clicked adult increment button (increment 1 of 3) at (982, 288) on #hrefIncAdt
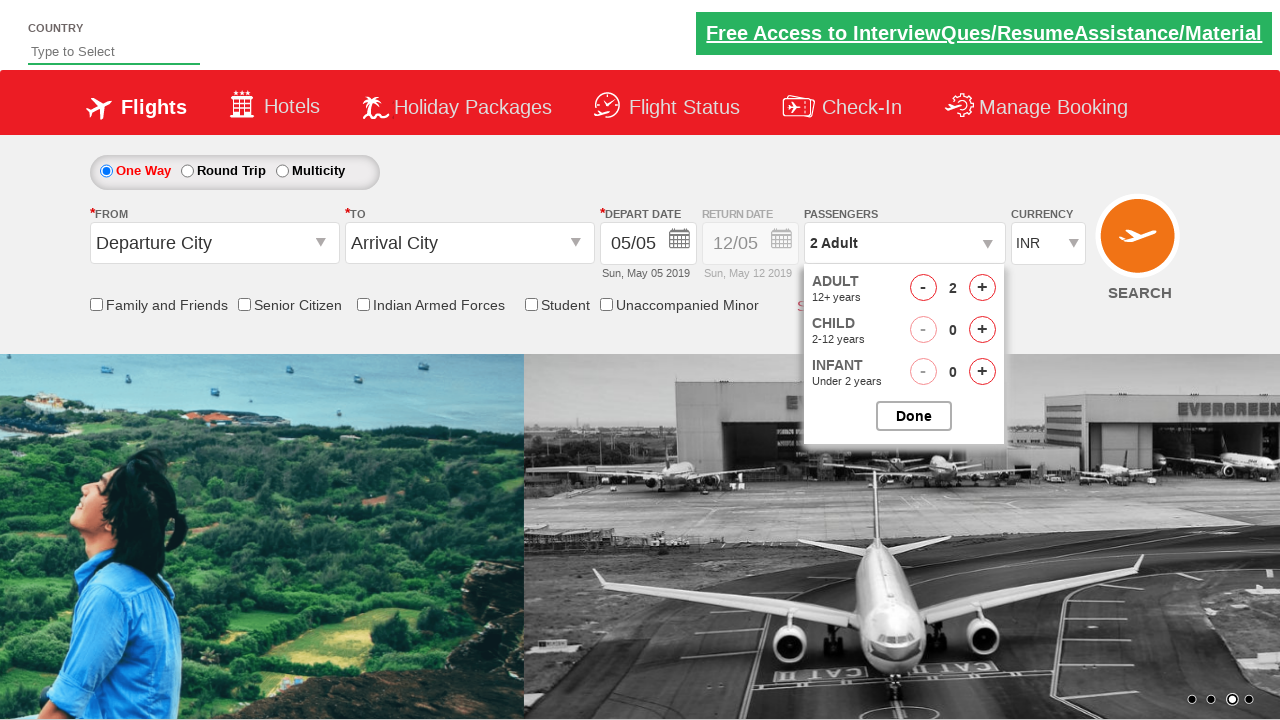

Clicked adult increment button (increment 2 of 3) at (982, 288) on #hrefIncAdt
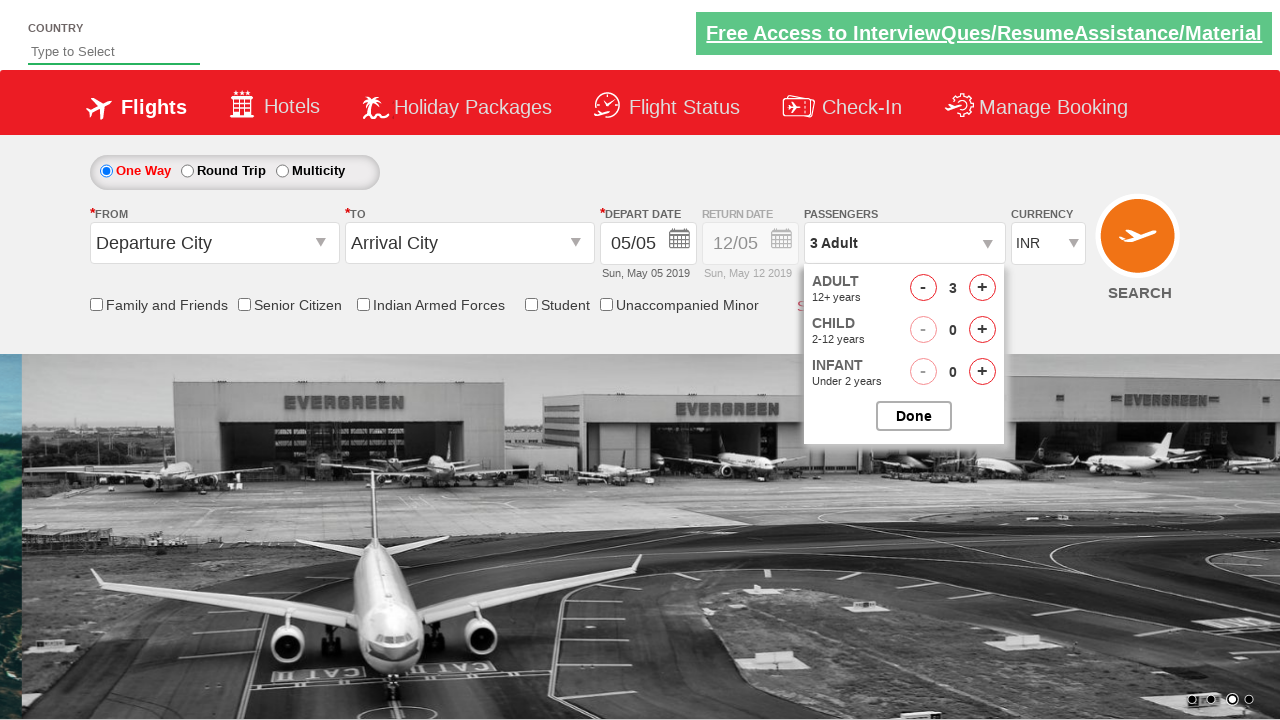

Clicked adult increment button (increment 3 of 3) at (982, 288) on #hrefIncAdt
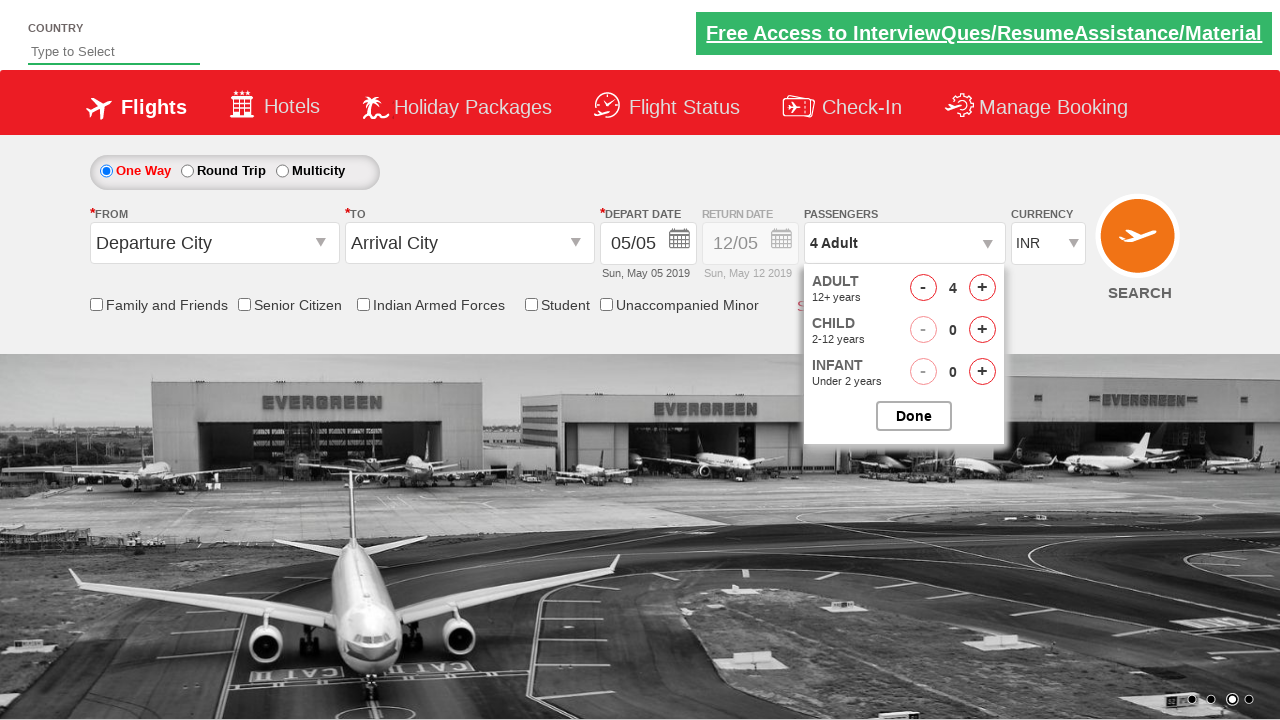

Clicked children increment button (increment 1 of 3) at (982, 330) on #hrefIncChd
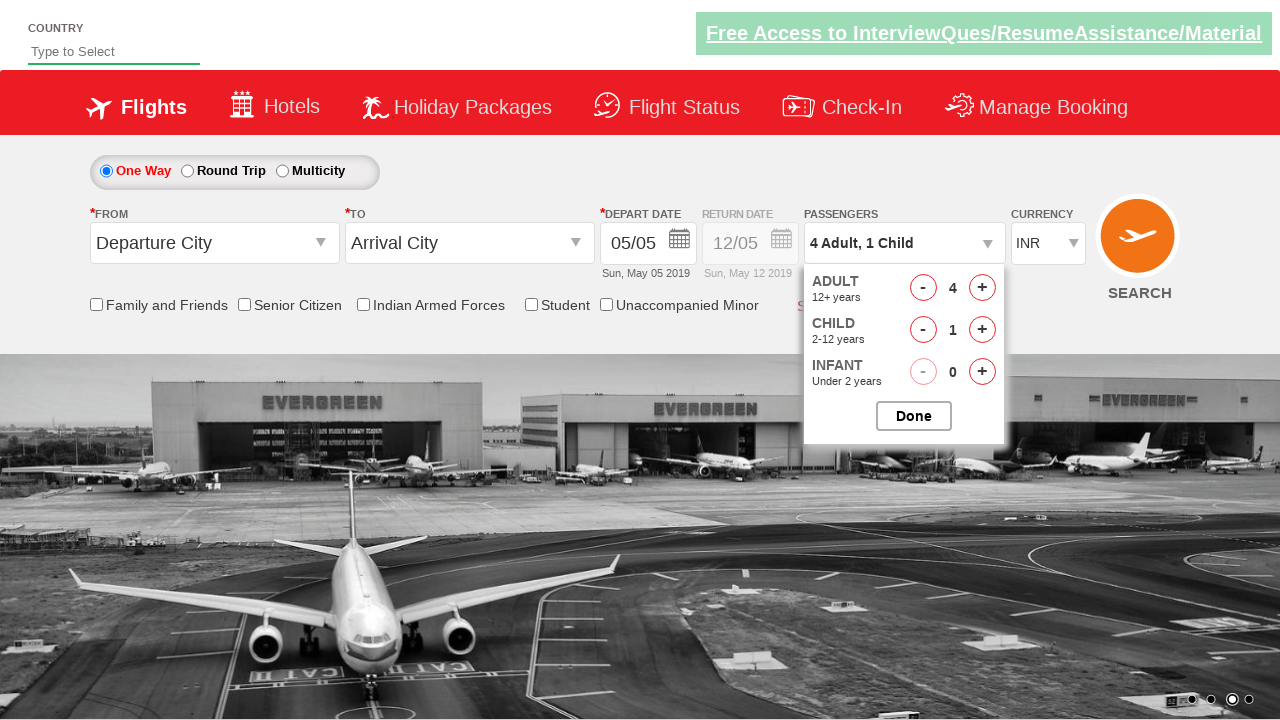

Clicked children increment button (increment 2 of 3) at (982, 330) on #hrefIncChd
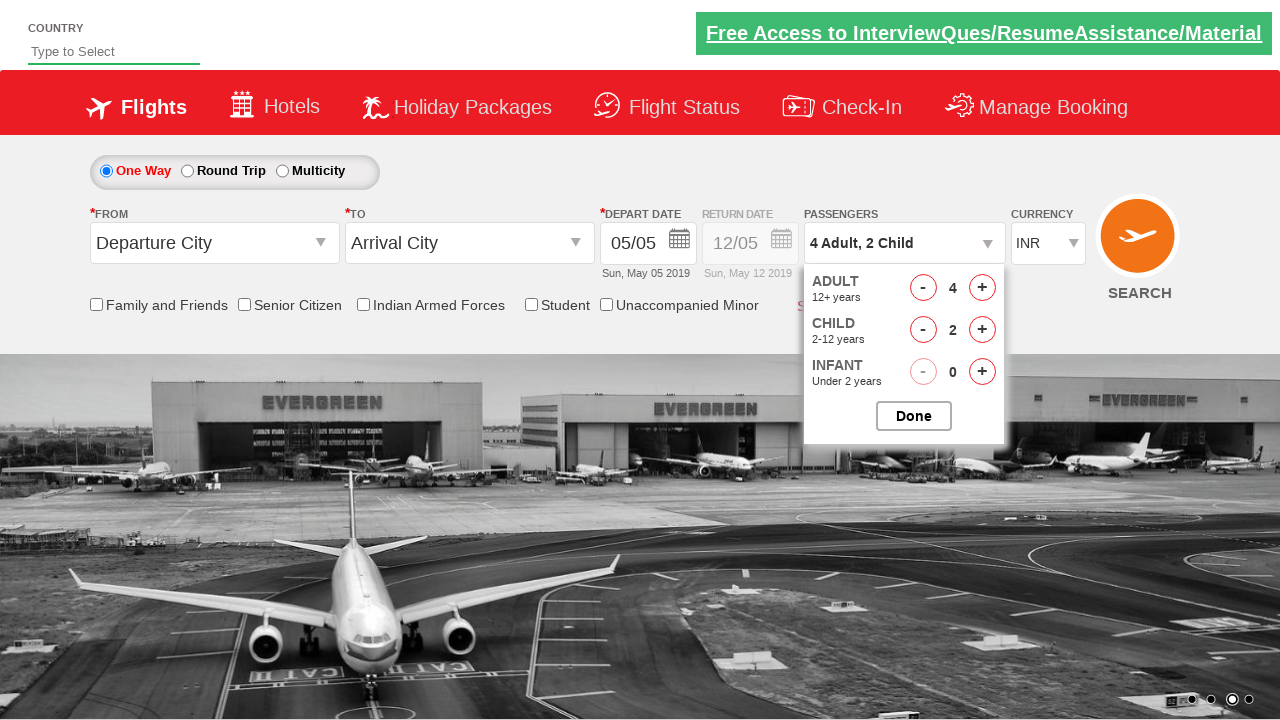

Clicked children increment button (increment 3 of 3) at (982, 330) on #hrefIncChd
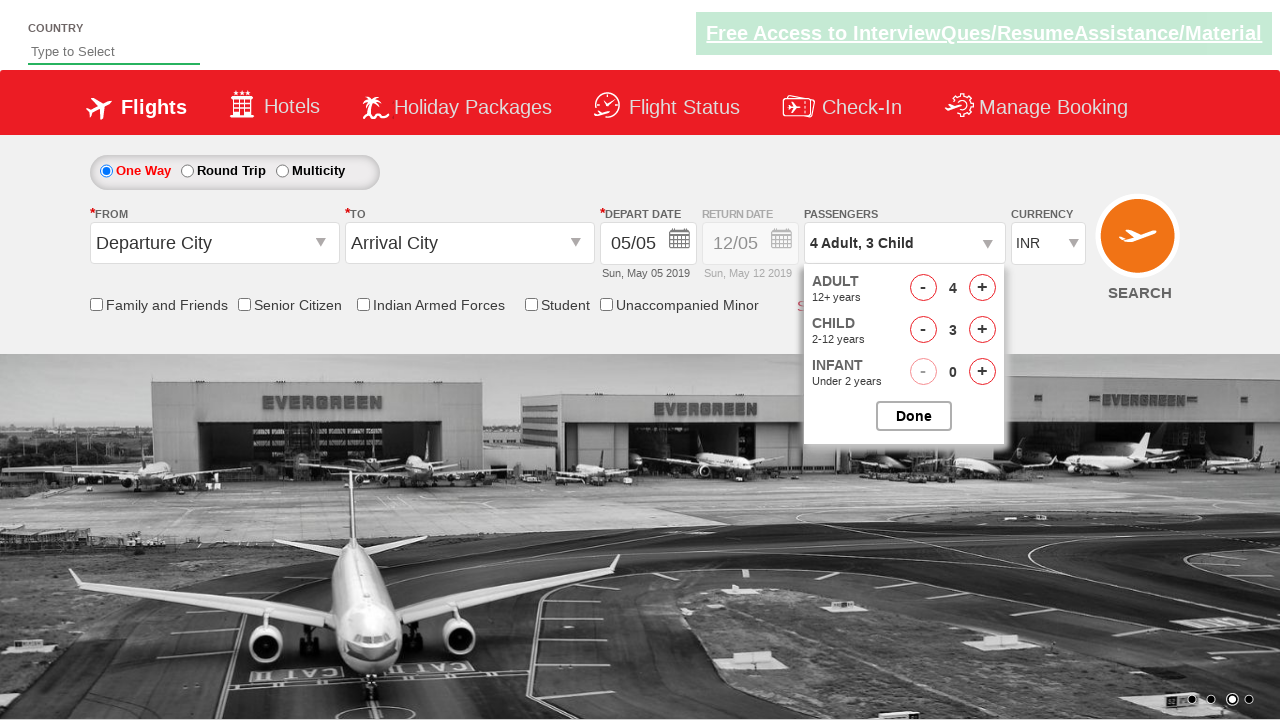

Clicked Done button to close passenger dropdown at (914, 416) on input[value='Done']
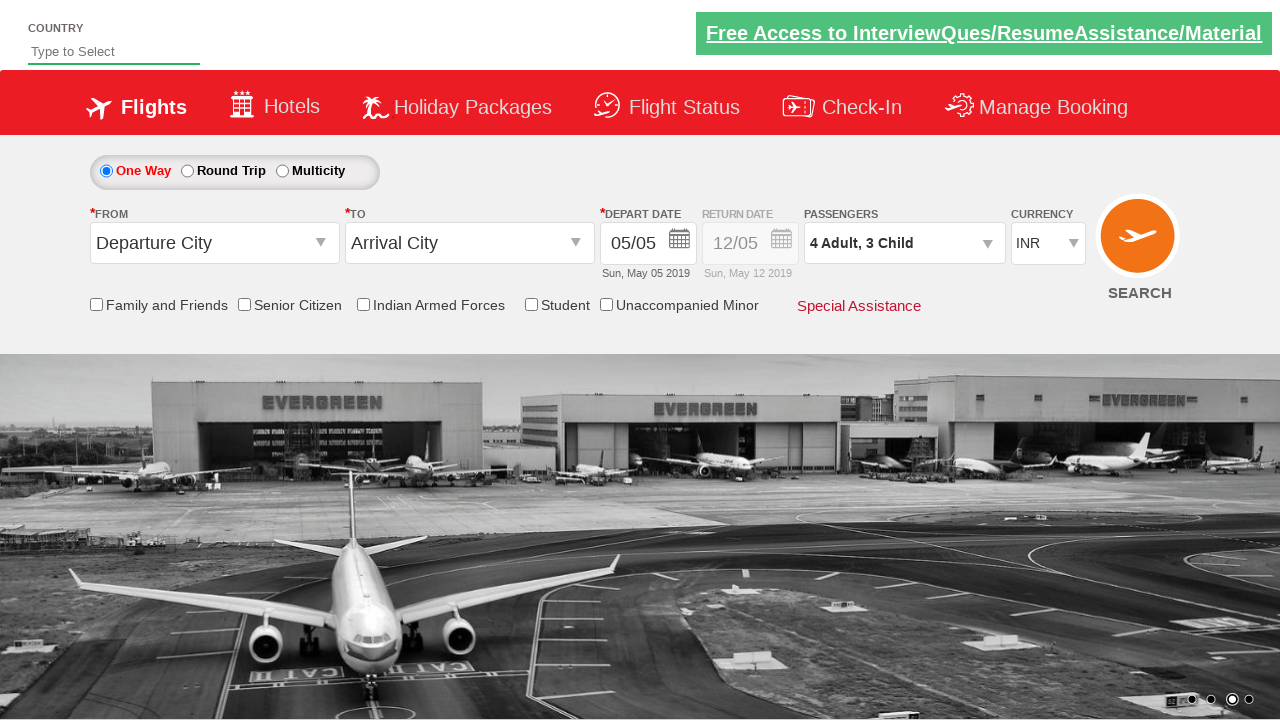

Clicked Senior Citizen Discount checkbox at (244, 304) on input[id*='SeniorCitizenDiscount']
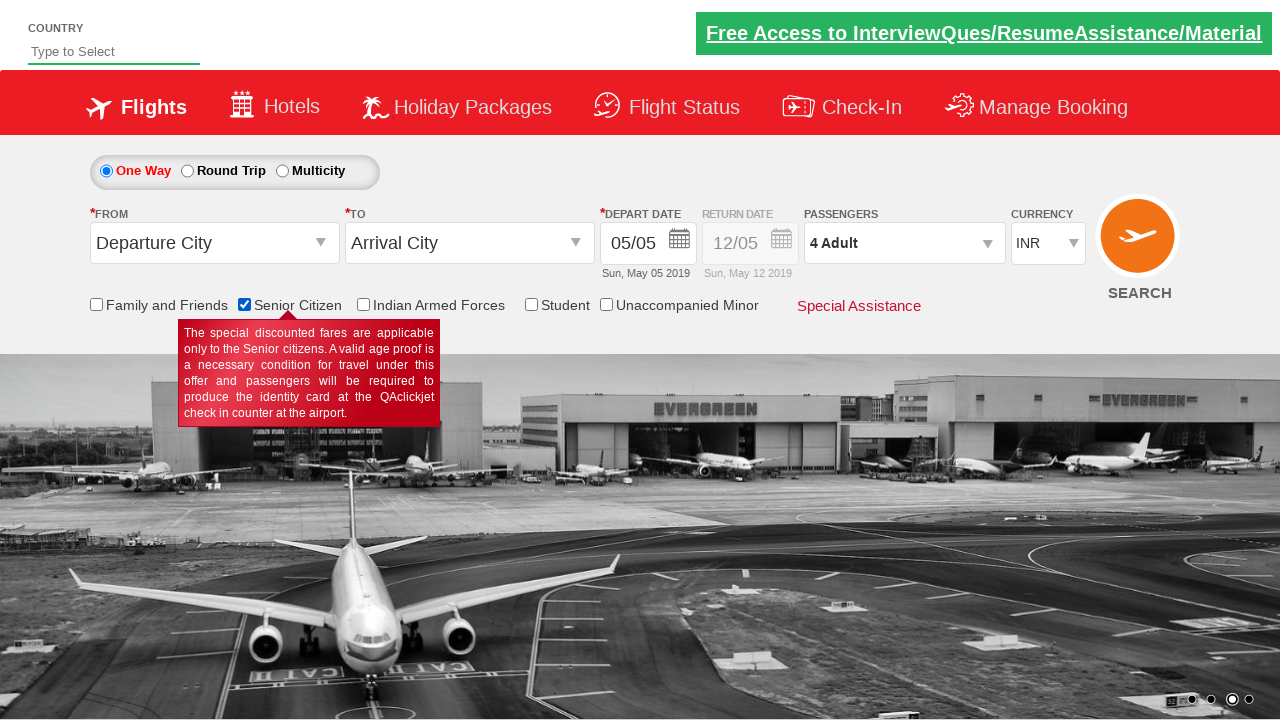

Verified Senior Citizen Discount checkbox is selected
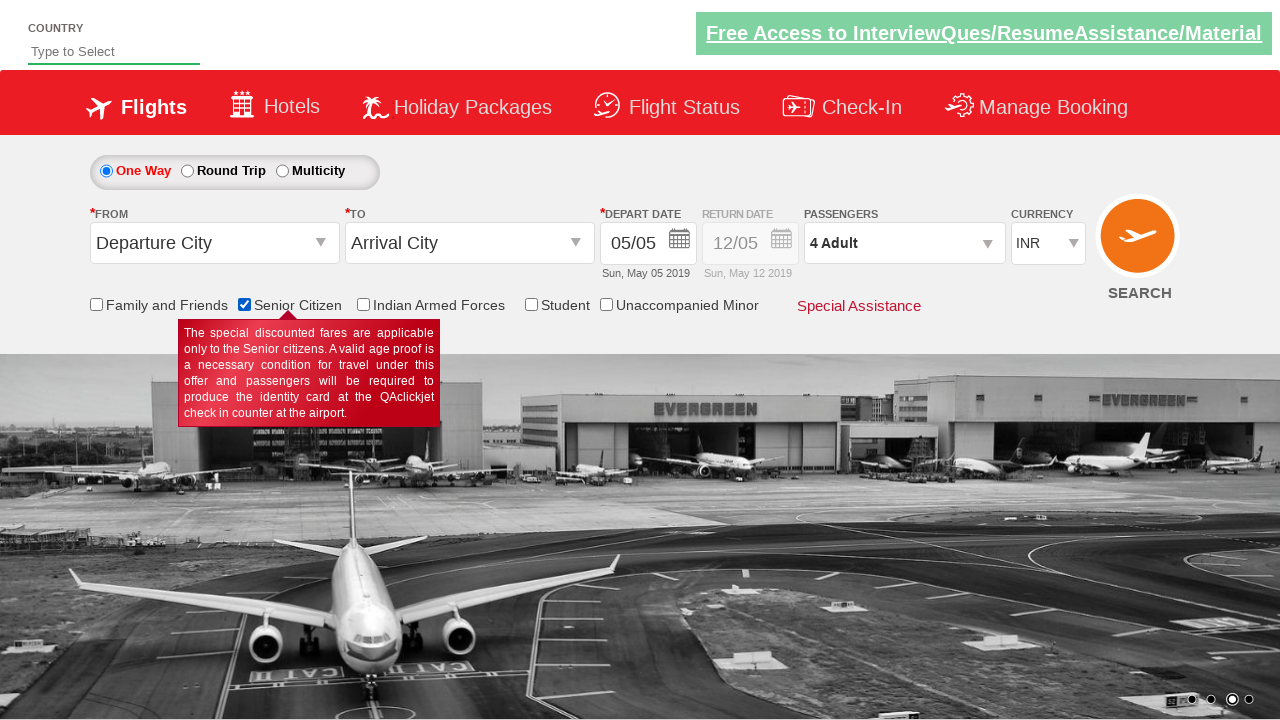

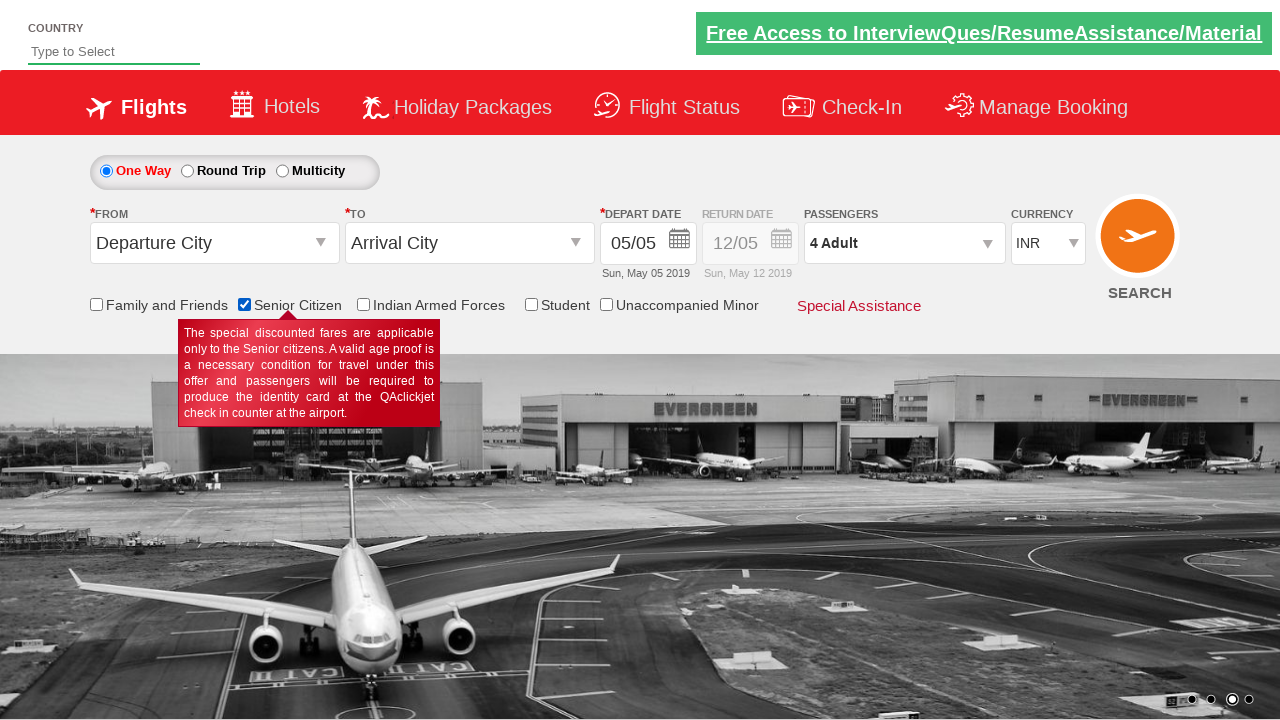